Tests a greeting form by entering a name, clicking the submit button, and verifying the displayed greeting message matches the expected output.

Starting URL: https://lm.skillbox.cc/qa_tester/module01/

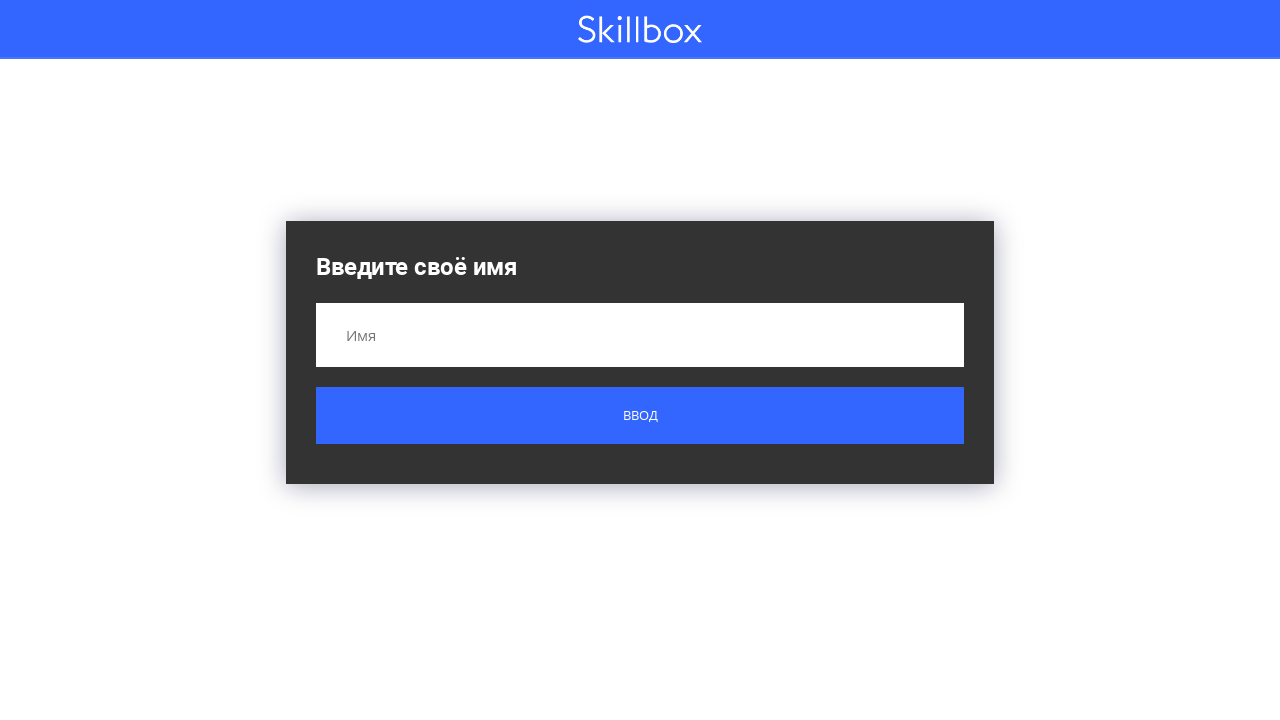

Filled name input field with 'Maria' on input[name='name']
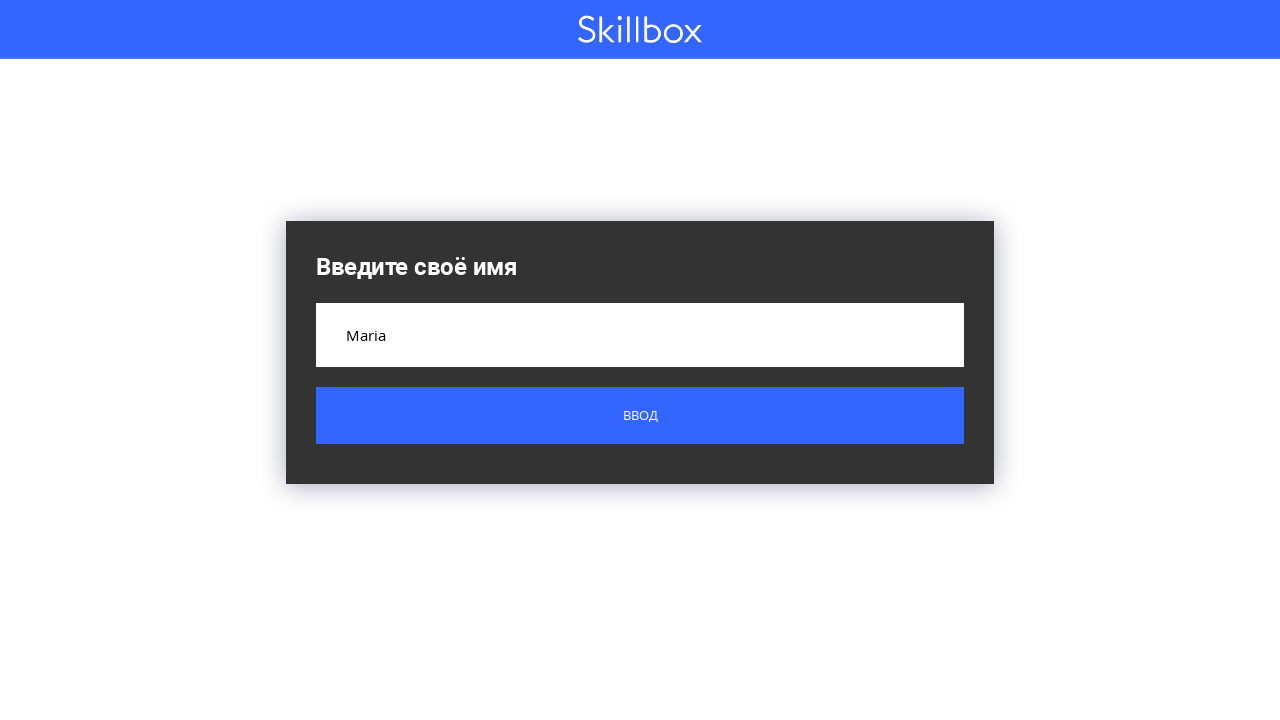

Clicked submit button at (640, 416) on .button
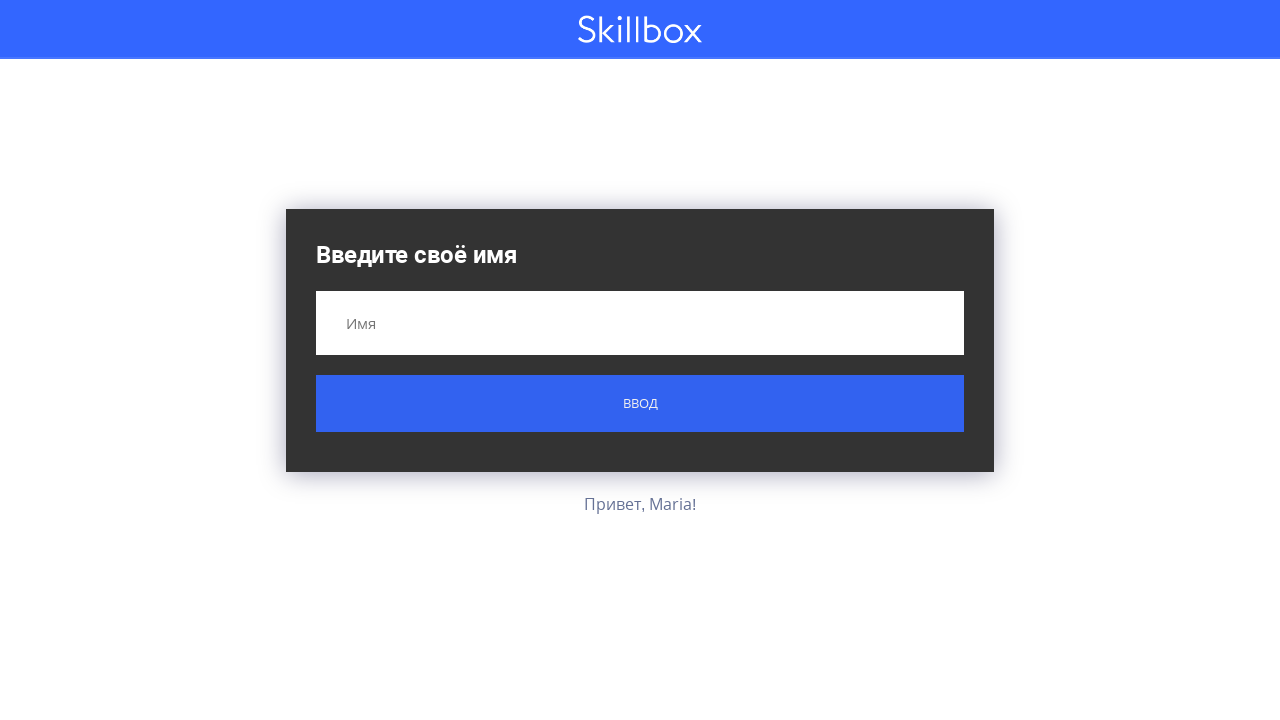

Waited for greeting message to appear
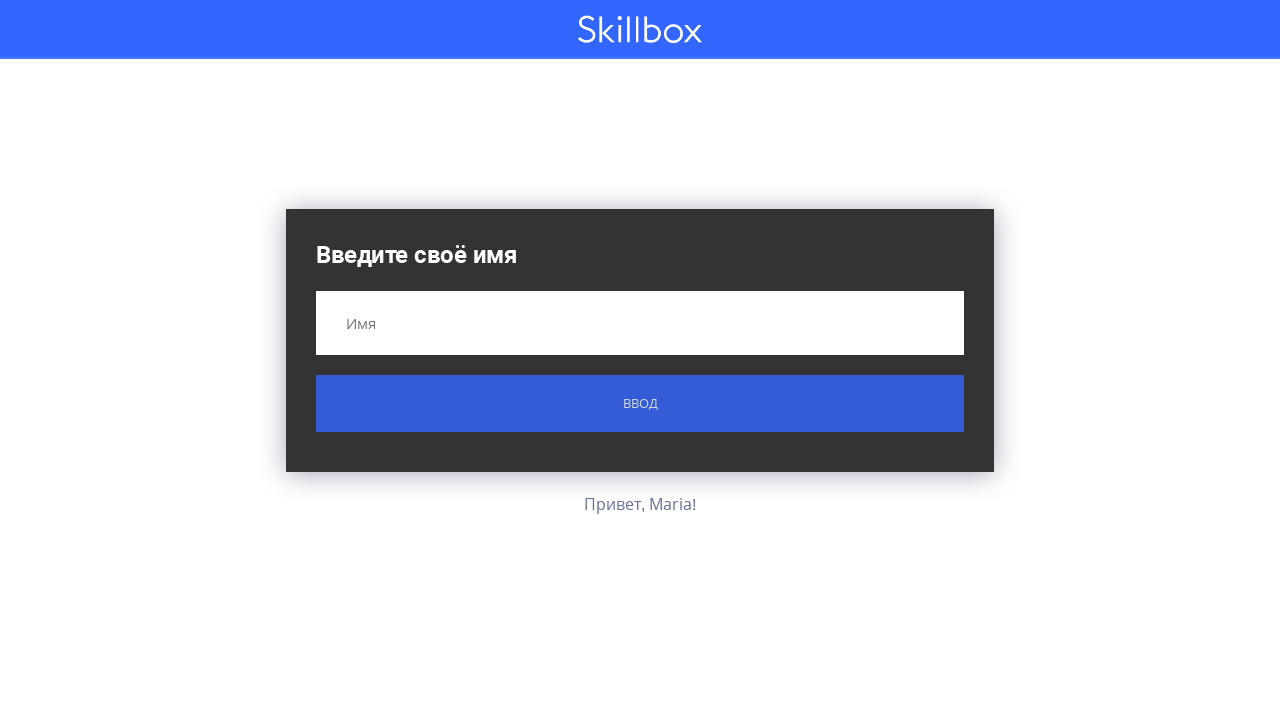

Retrieved greeting message text
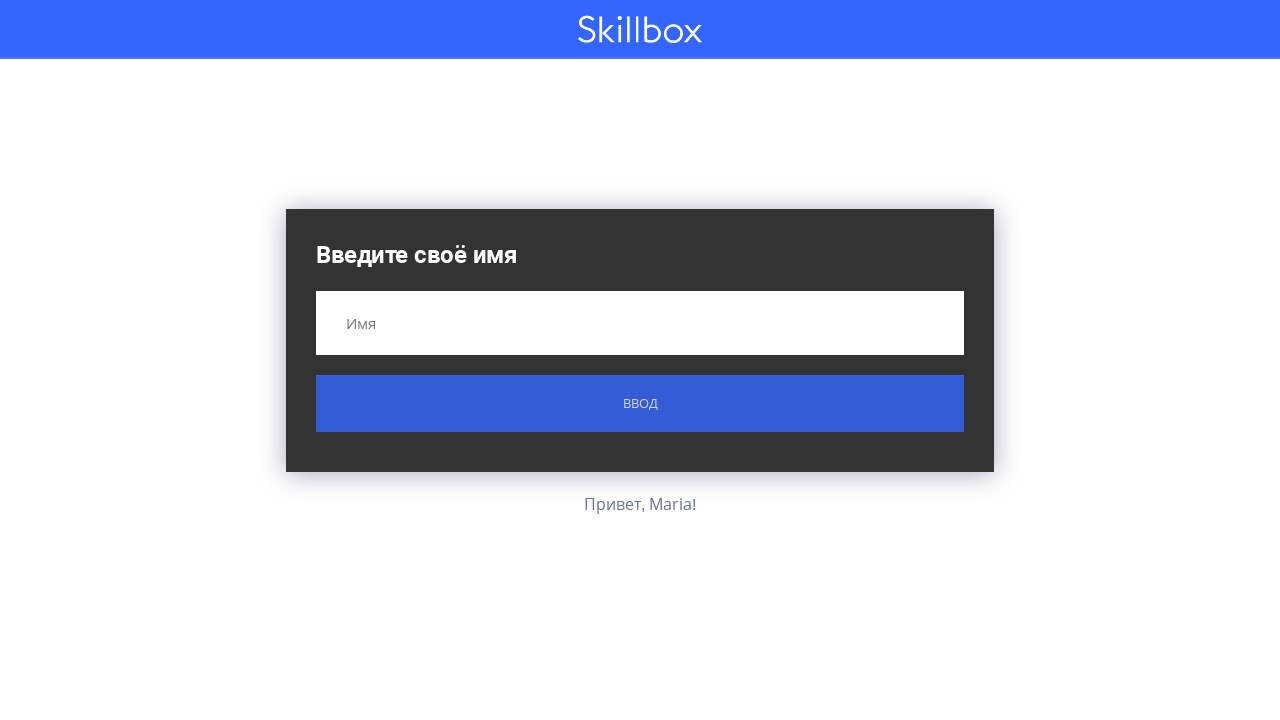

Verified greeting message matches expected output 'Привет, Maria!'
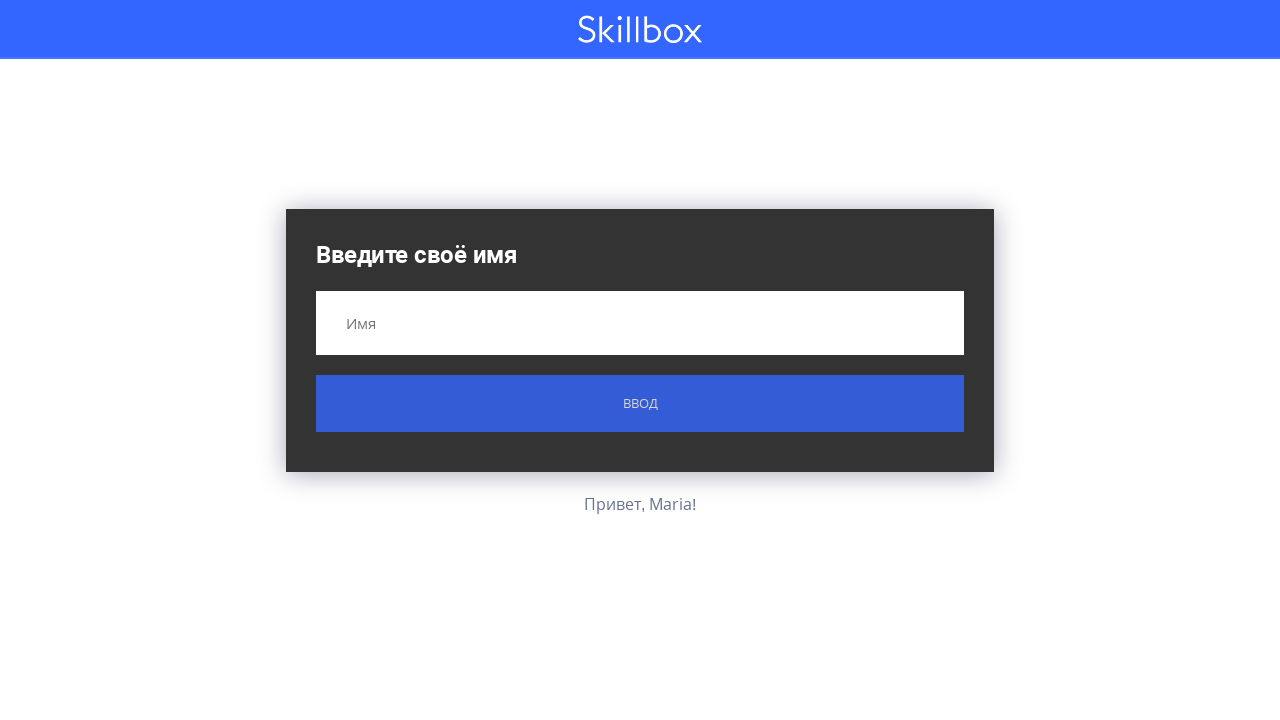

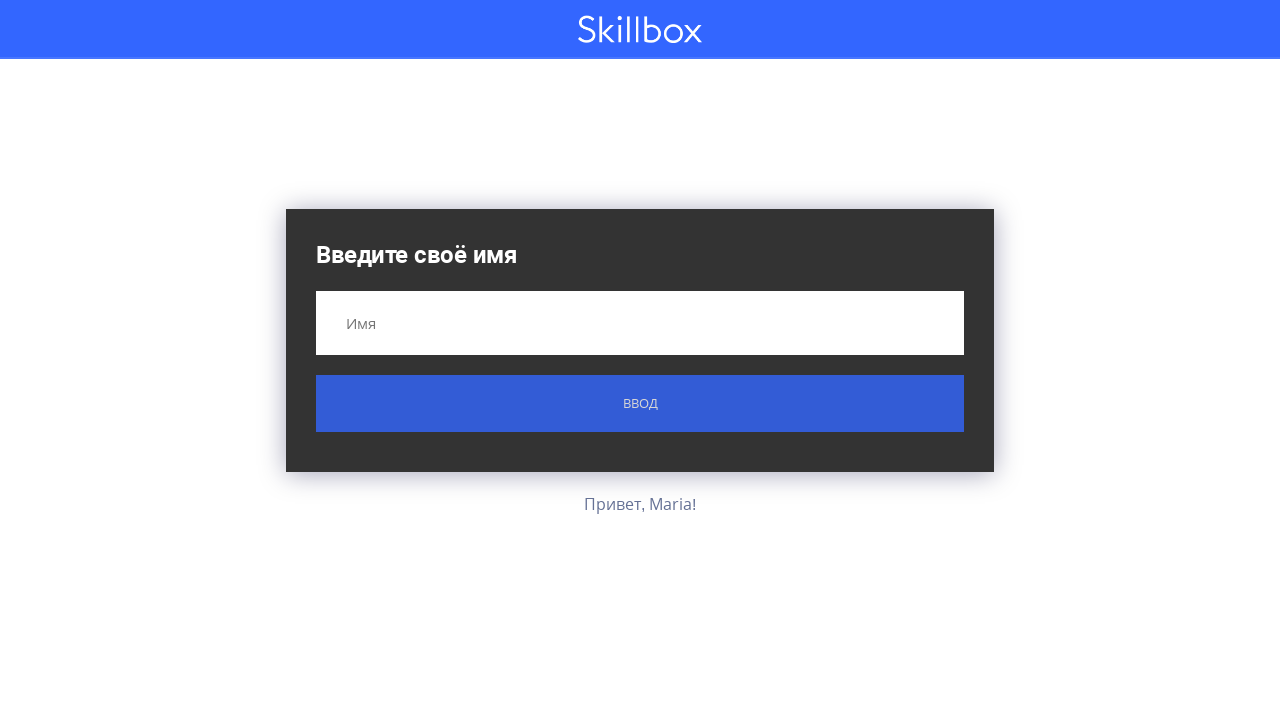